Tests clicking on the shopping cart element using ID selector

Starting URL: http://demostore.supersqa.com/

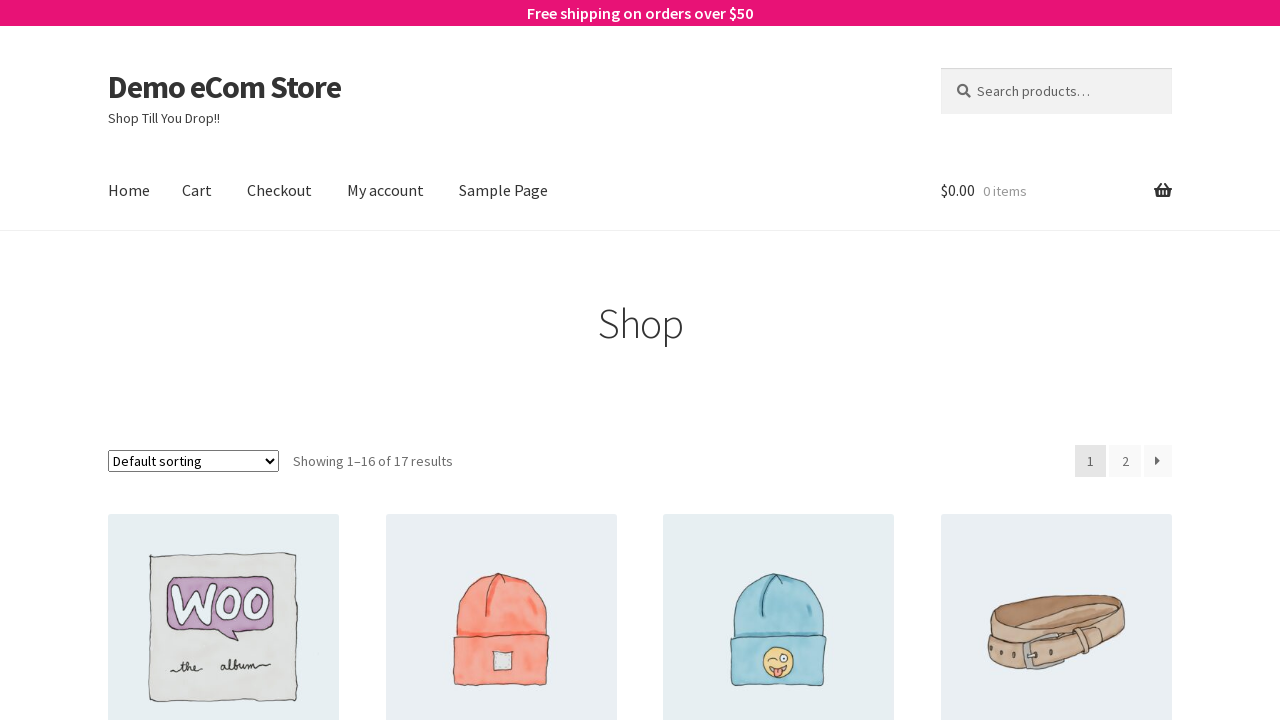

Navigated to demo store home page
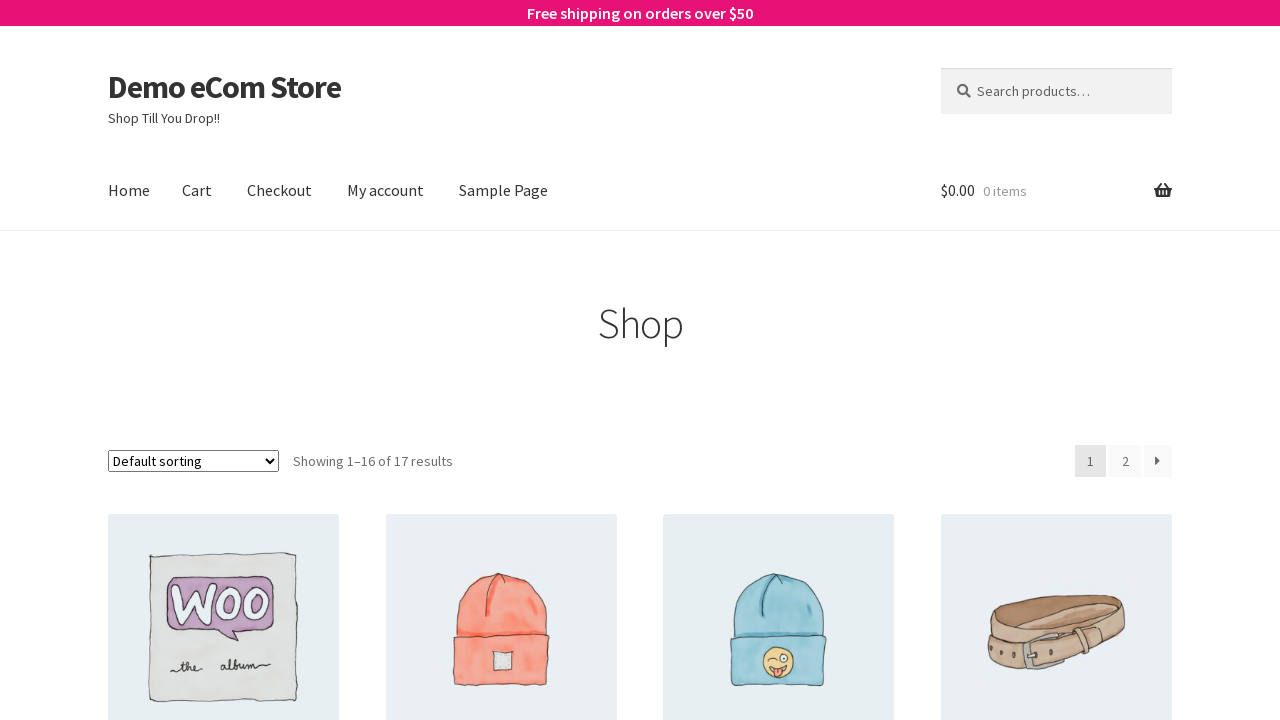

Clicked shopping cart element using ID selector at (1056, 191) on #site-header-cart
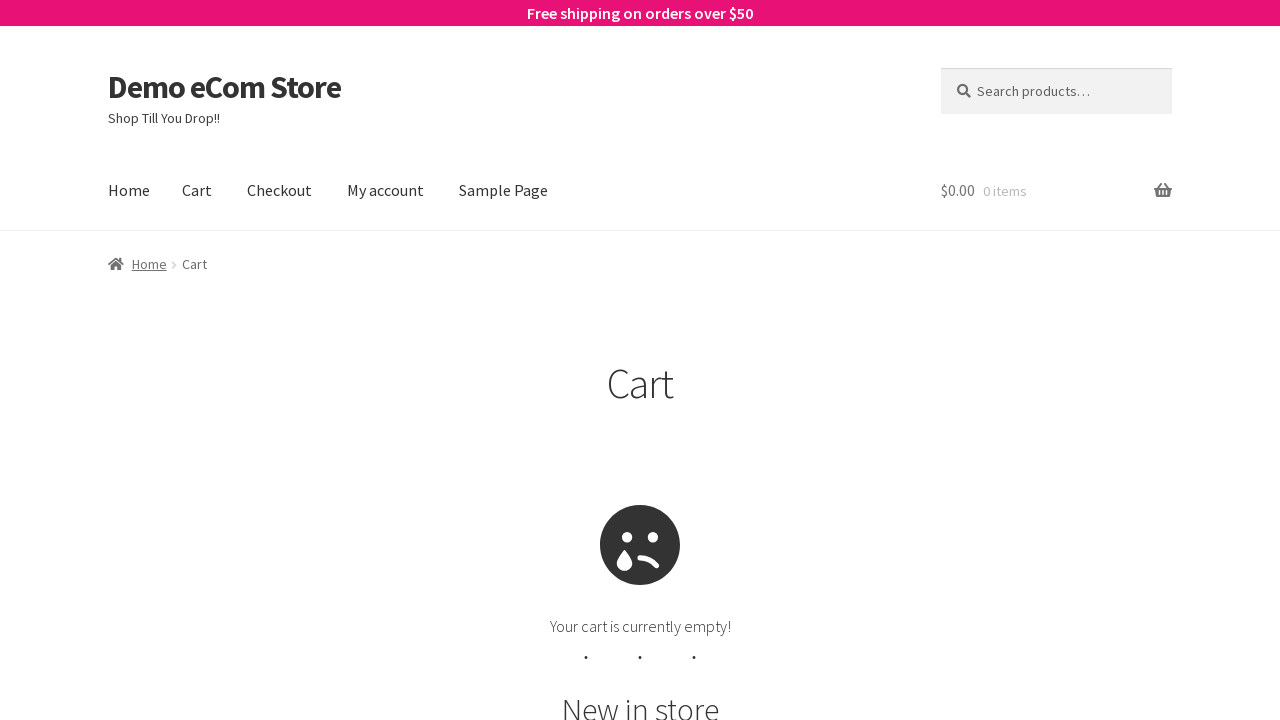

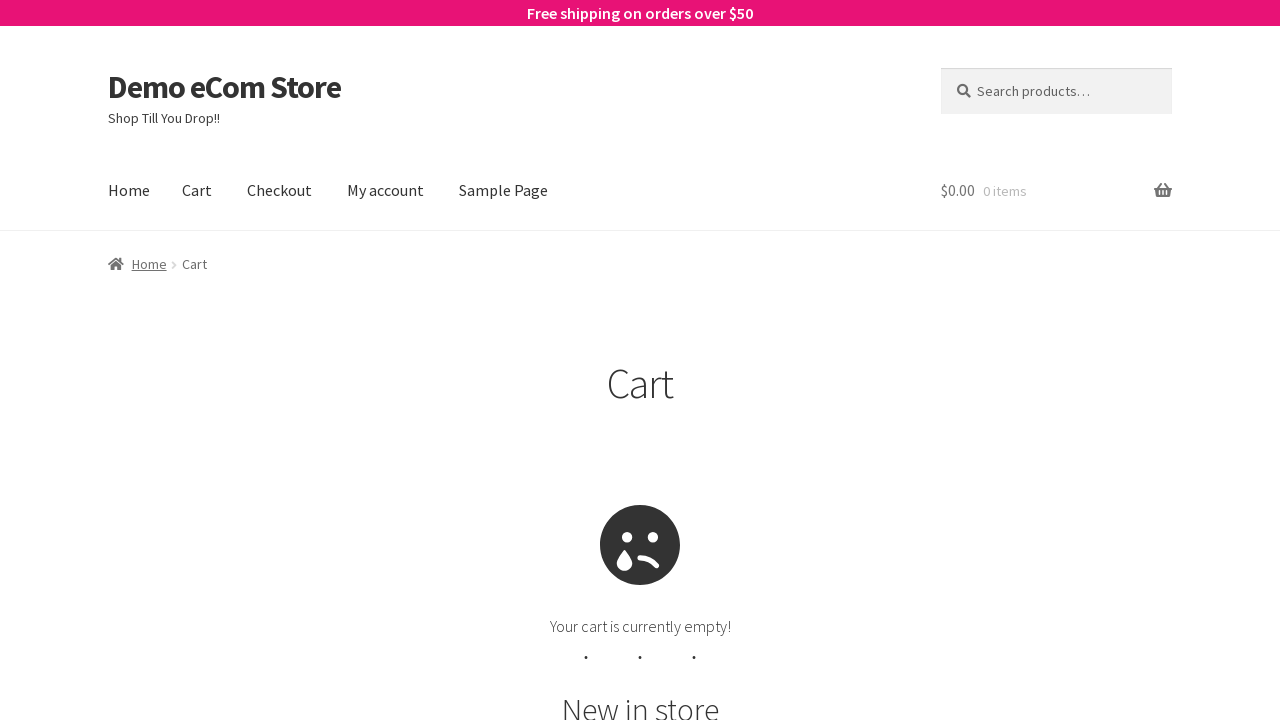